Tests iframe switching functionality by navigating to W3Schools TryIt editor, switching to the result iframe, clicking a button inside it, then switching back to the main page and clicking the menu button.

Starting URL: https://www.w3schools.com/js/tryit.asp?filename=tryjs_myfirst

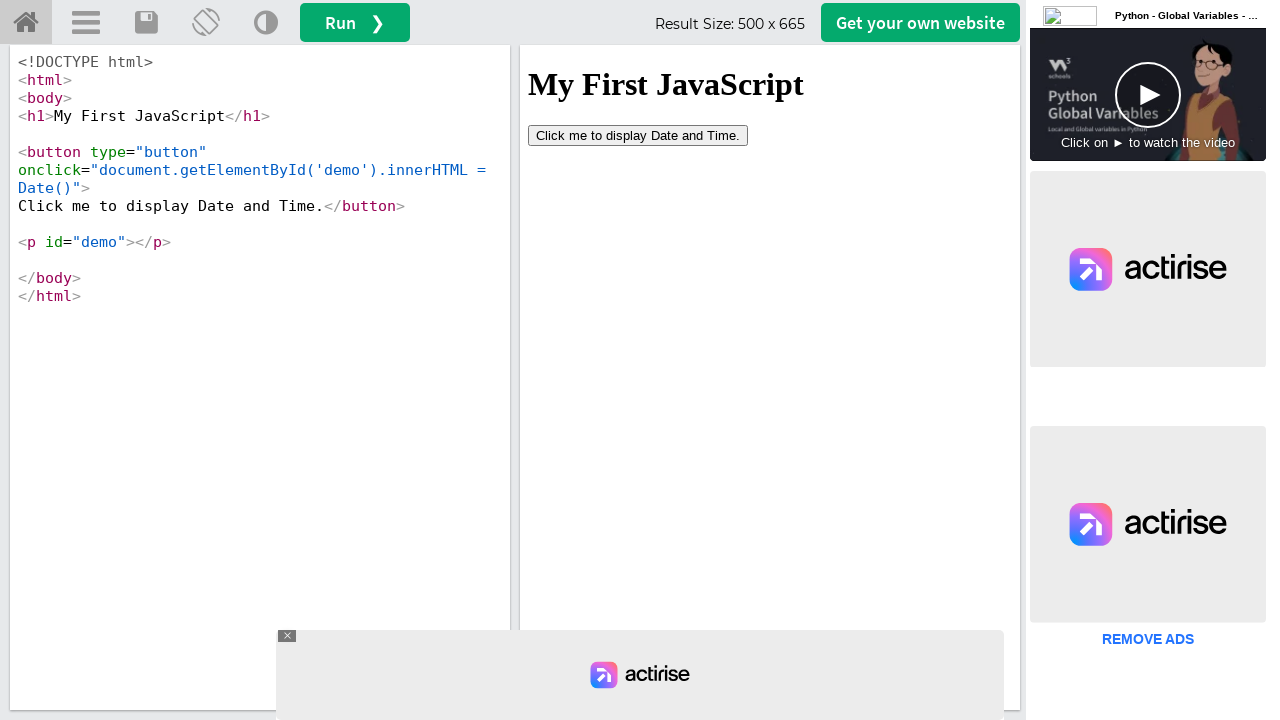

Located the result iframe (#iframeResult)
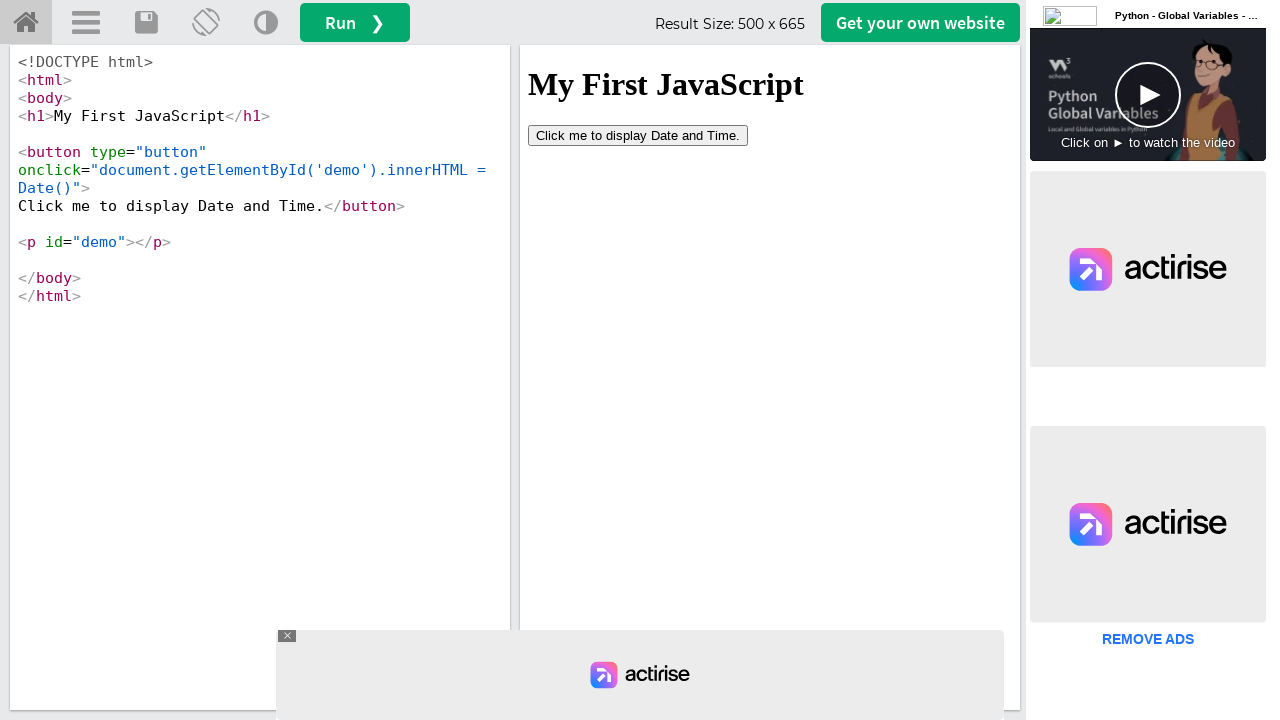

Clicked the 'Date and Time' button inside the iframe at (638, 135) on #iframeResult >> internal:control=enter-frame >> xpath=//button[contains(text(),
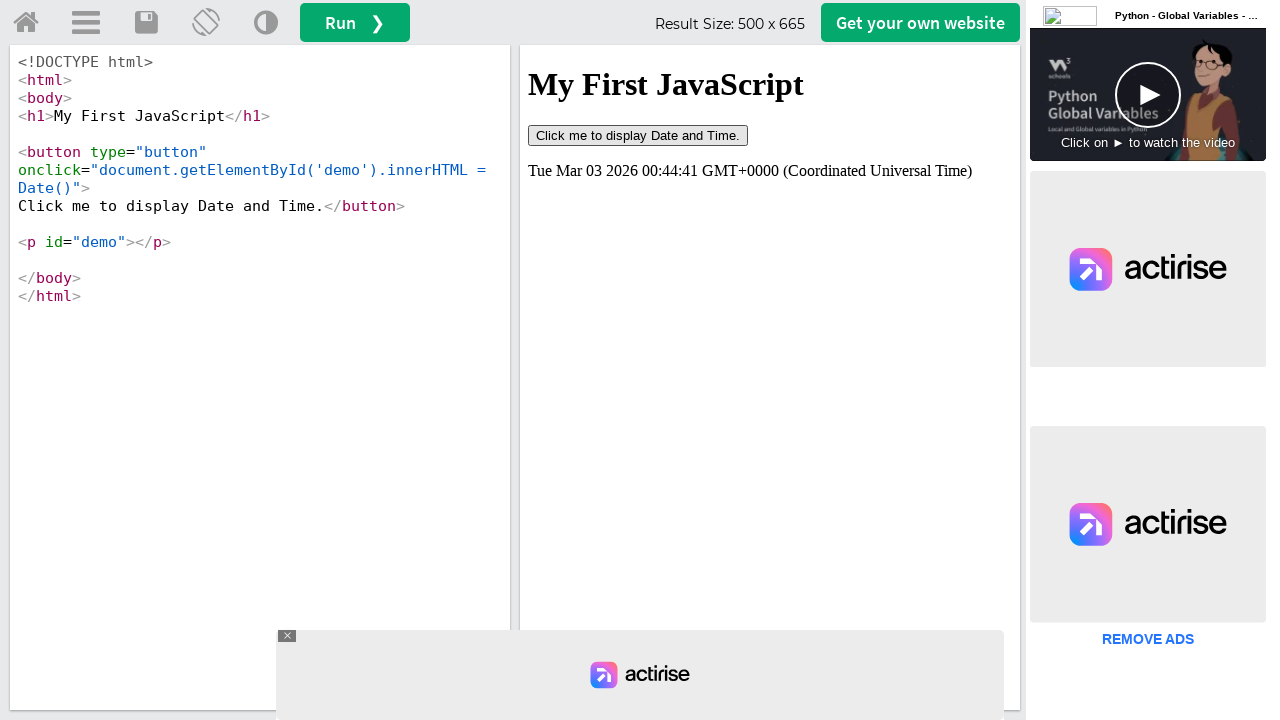

Waited 2 seconds for action to complete
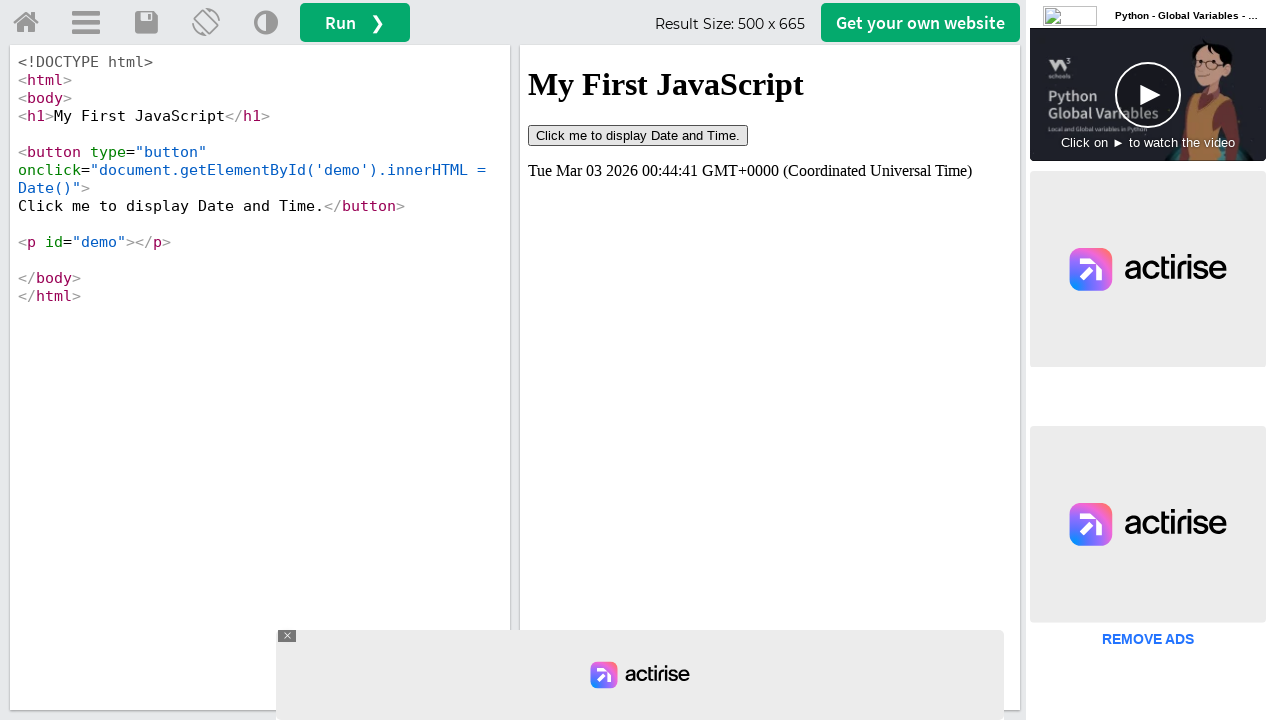

Clicked the menu button on the main page after switching back from iframe at (86, 23) on a#menuButton
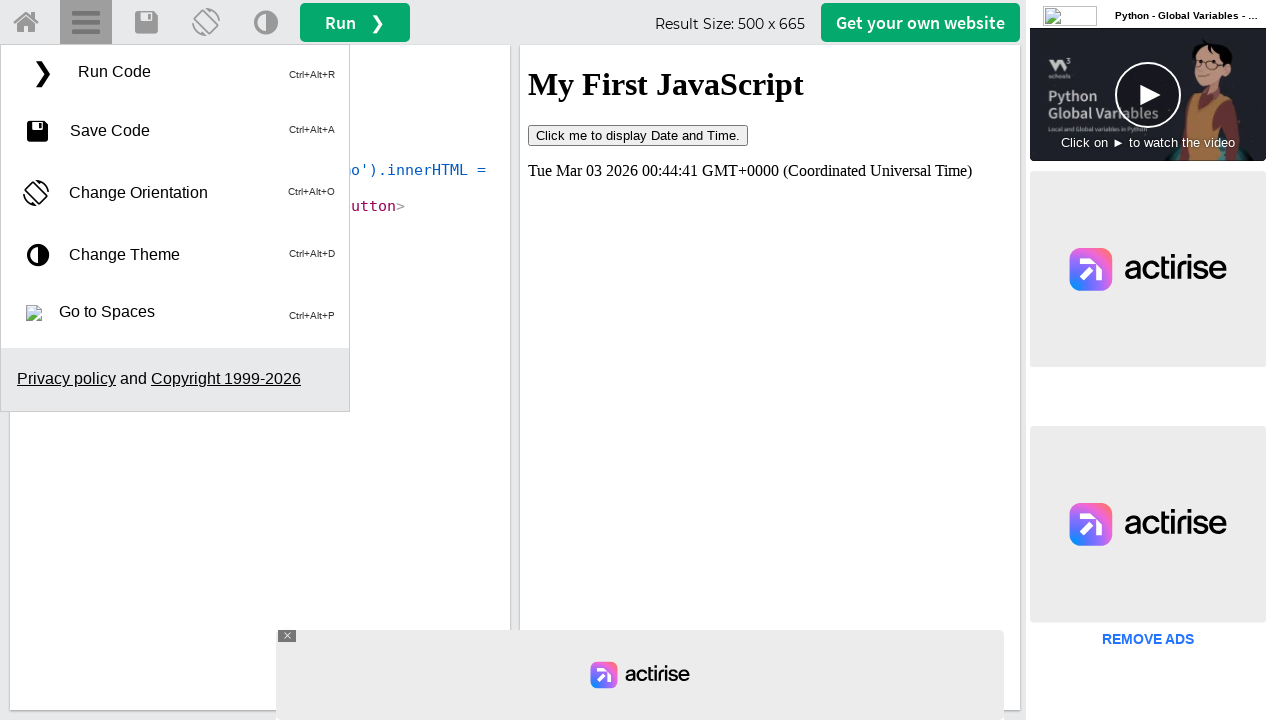

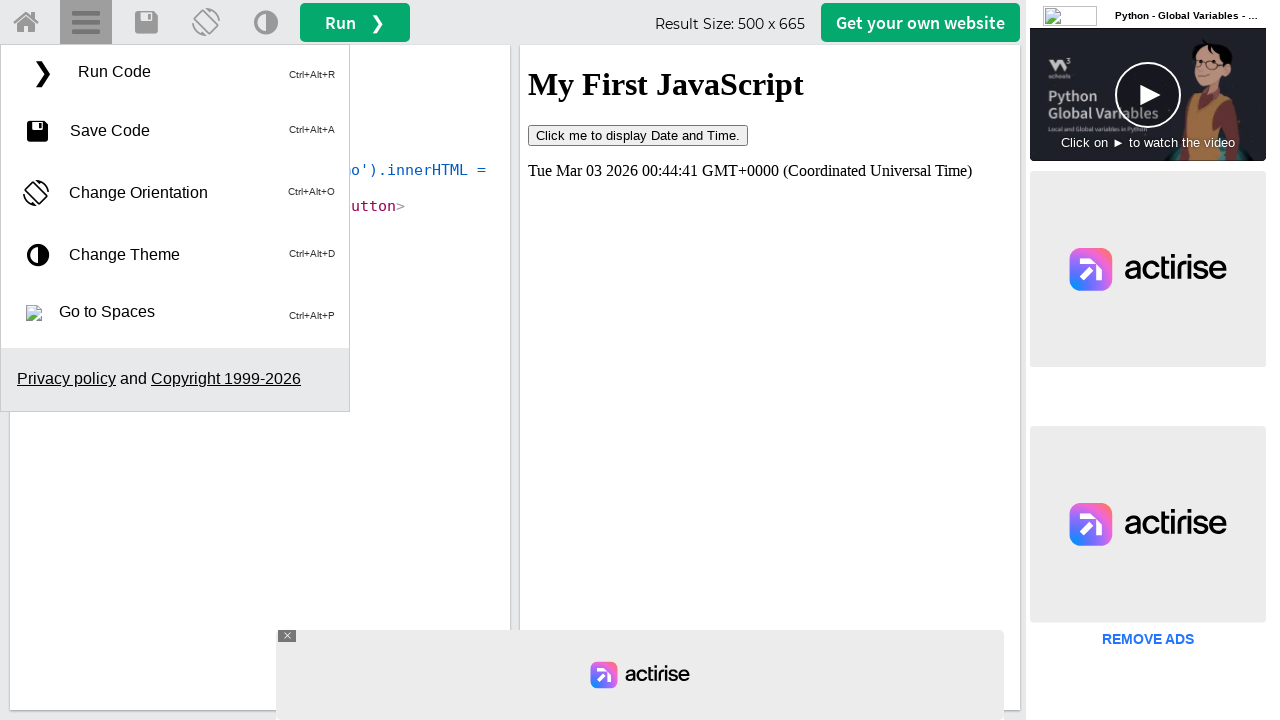